Navigates to a radio button demo page and waits for a specific radio button element to be present on the page

Starting URL: https://demoqa.com/radio-button

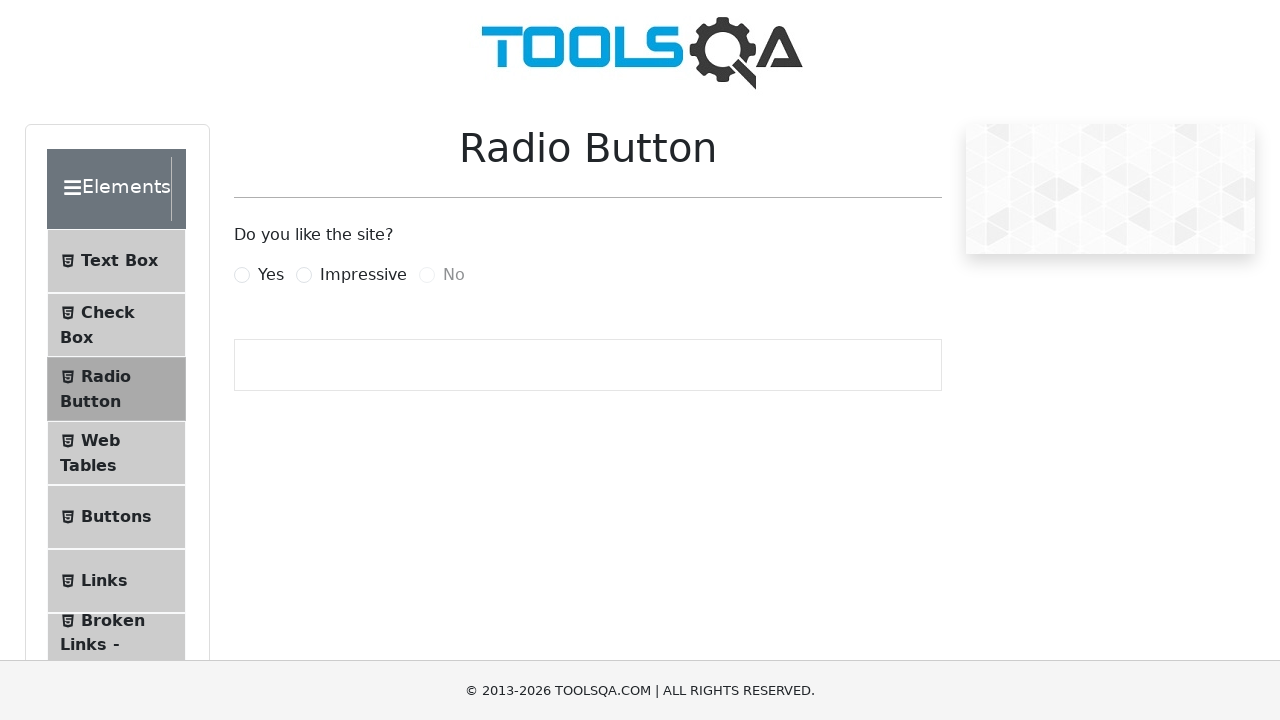

Navigated to radio button demo page at https://demoqa.com/radio-button
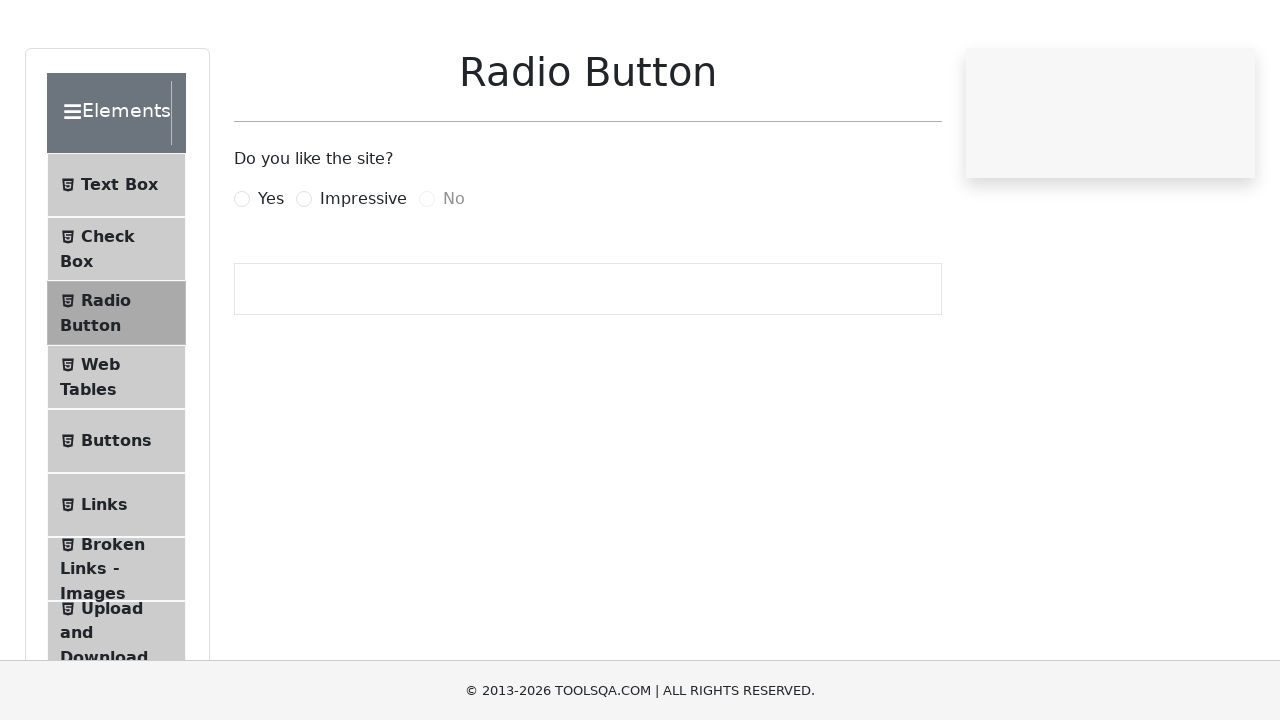

Waited for #noRadio element to become visible
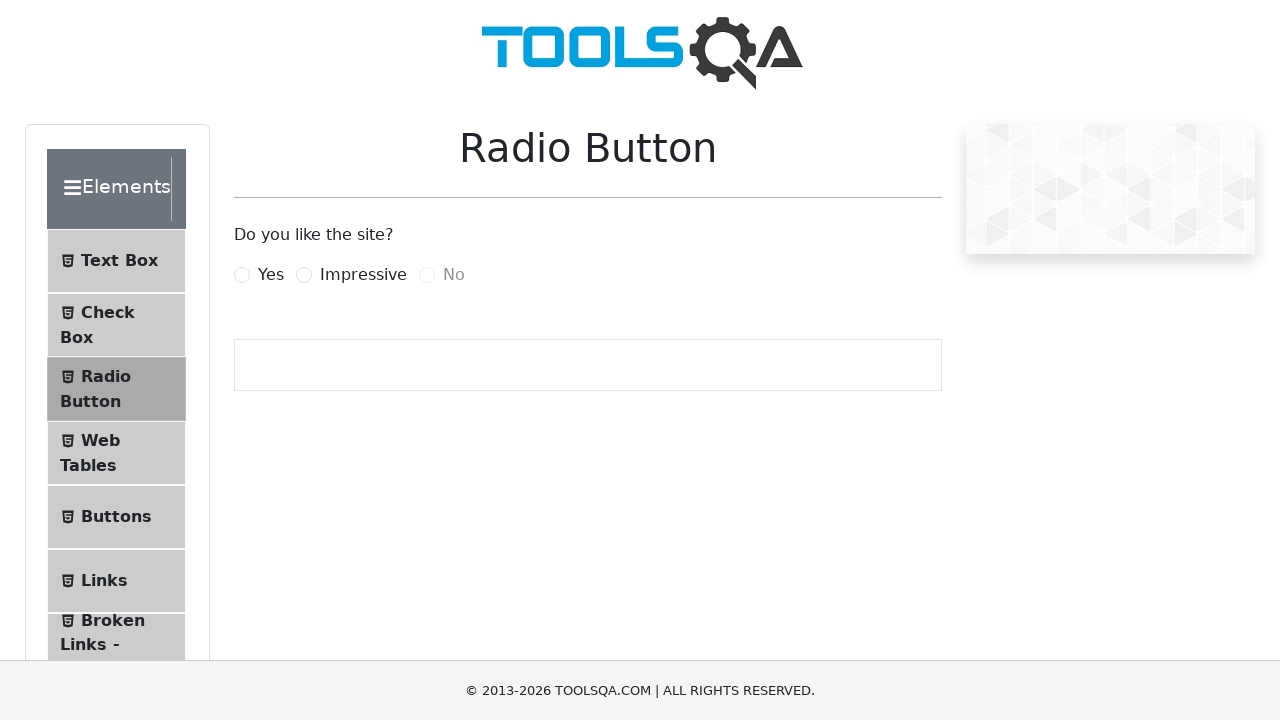

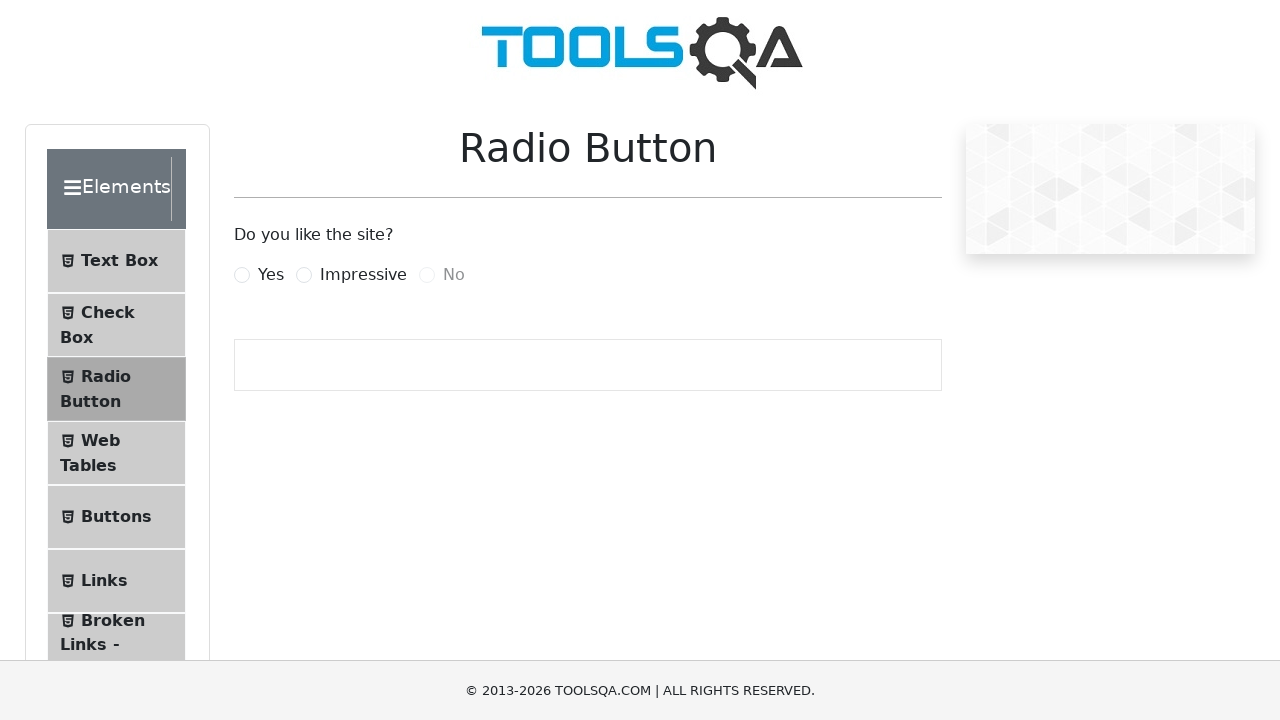